Tests the add/remove elements functionality by clicking the "Add Element" button 5 times to create new elements, then verifies the delete buttons are present

Starting URL: https://the-internet.herokuapp.com/add_remove_elements/

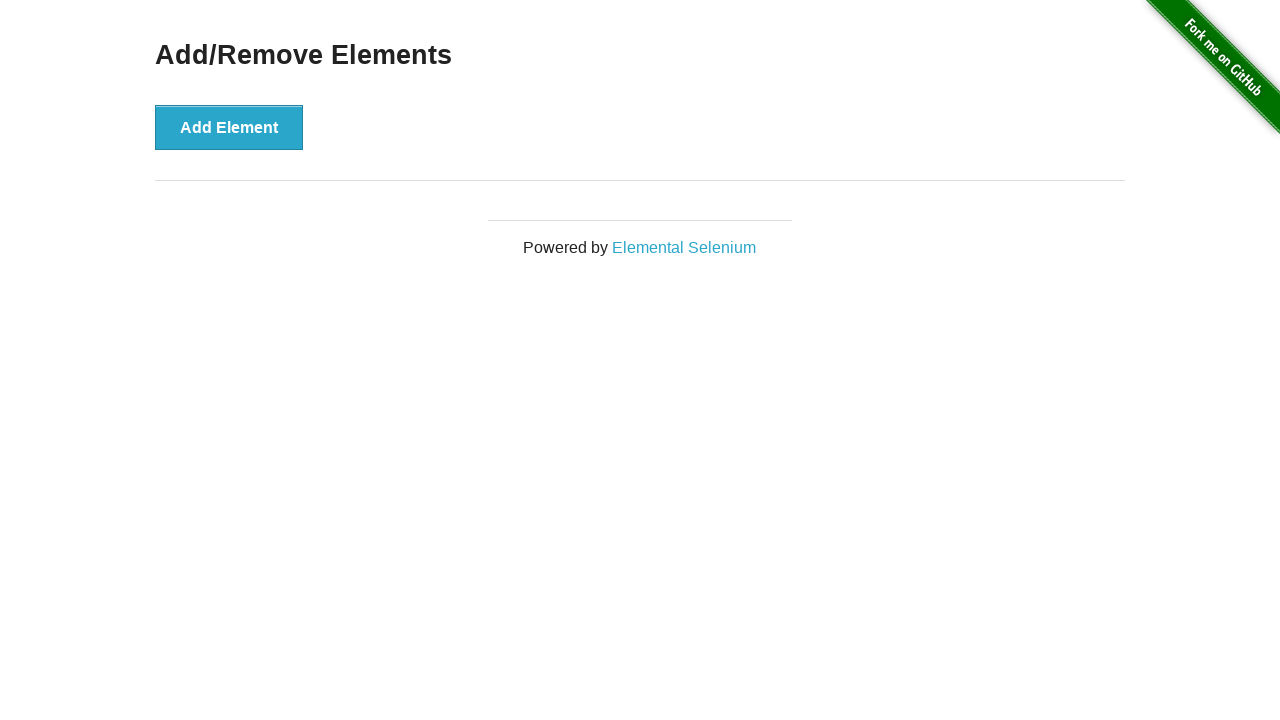

Navigated to add/remove elements page
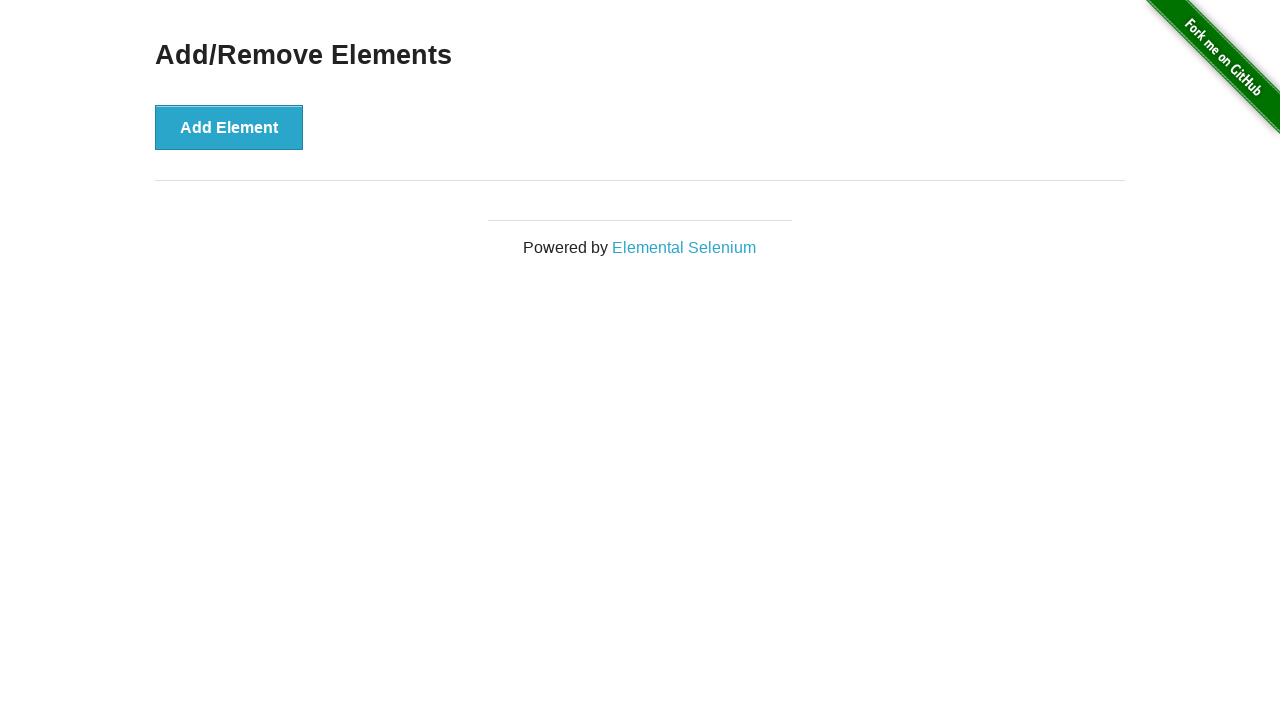

Clicked Add Element button (click 1 of 5) at (229, 127) on xpath=/html/body/div[2]/div/div/button
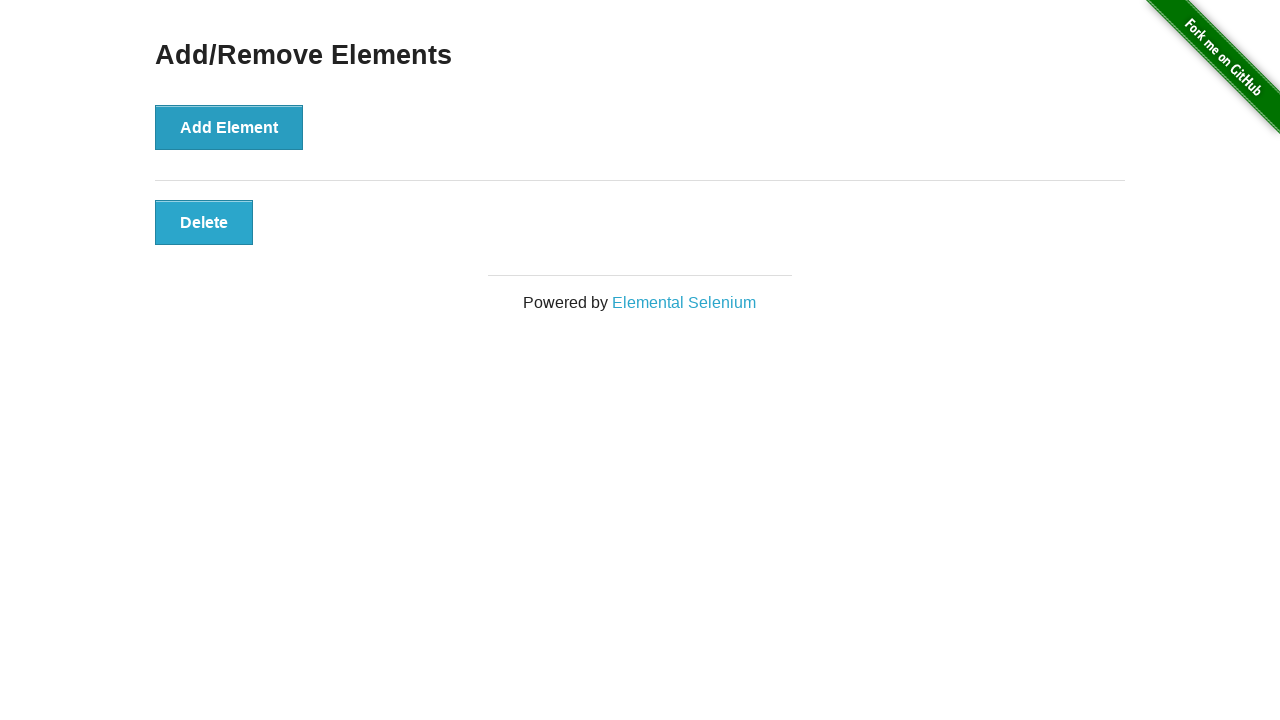

Clicked Add Element button (click 2 of 5) at (229, 127) on xpath=/html/body/div[2]/div/div/button
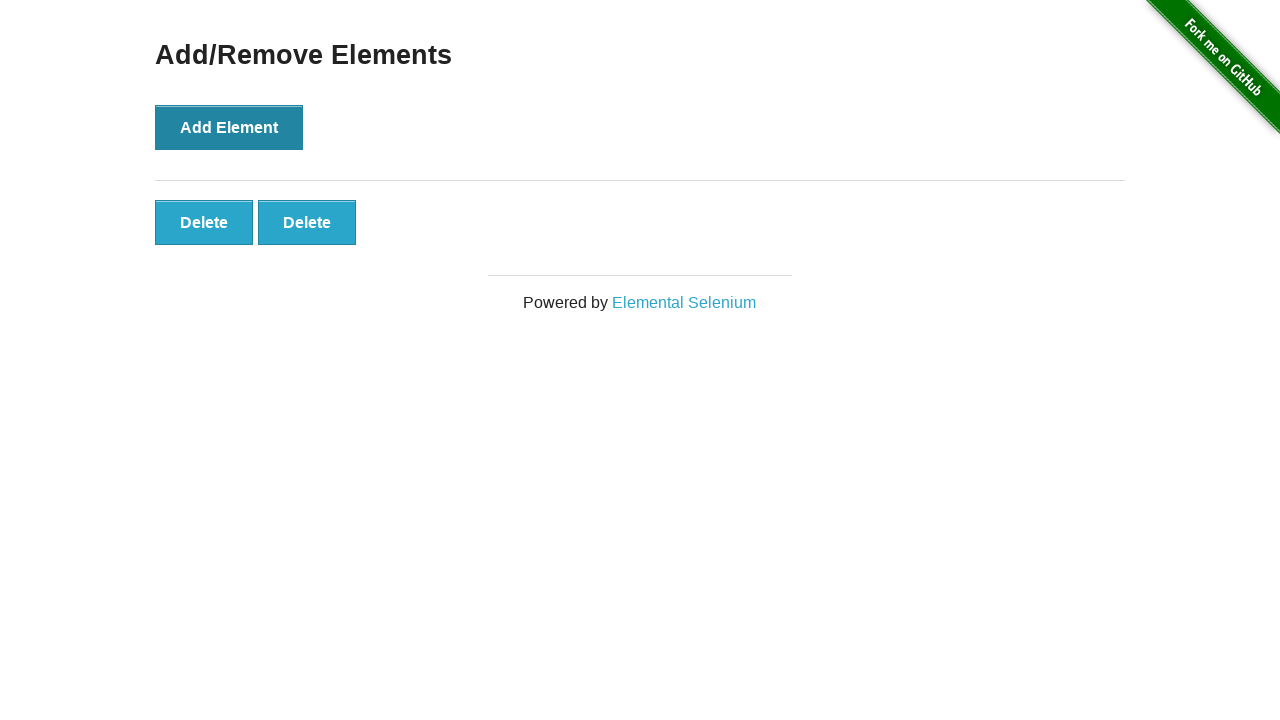

Clicked Add Element button (click 3 of 5) at (229, 127) on xpath=/html/body/div[2]/div/div/button
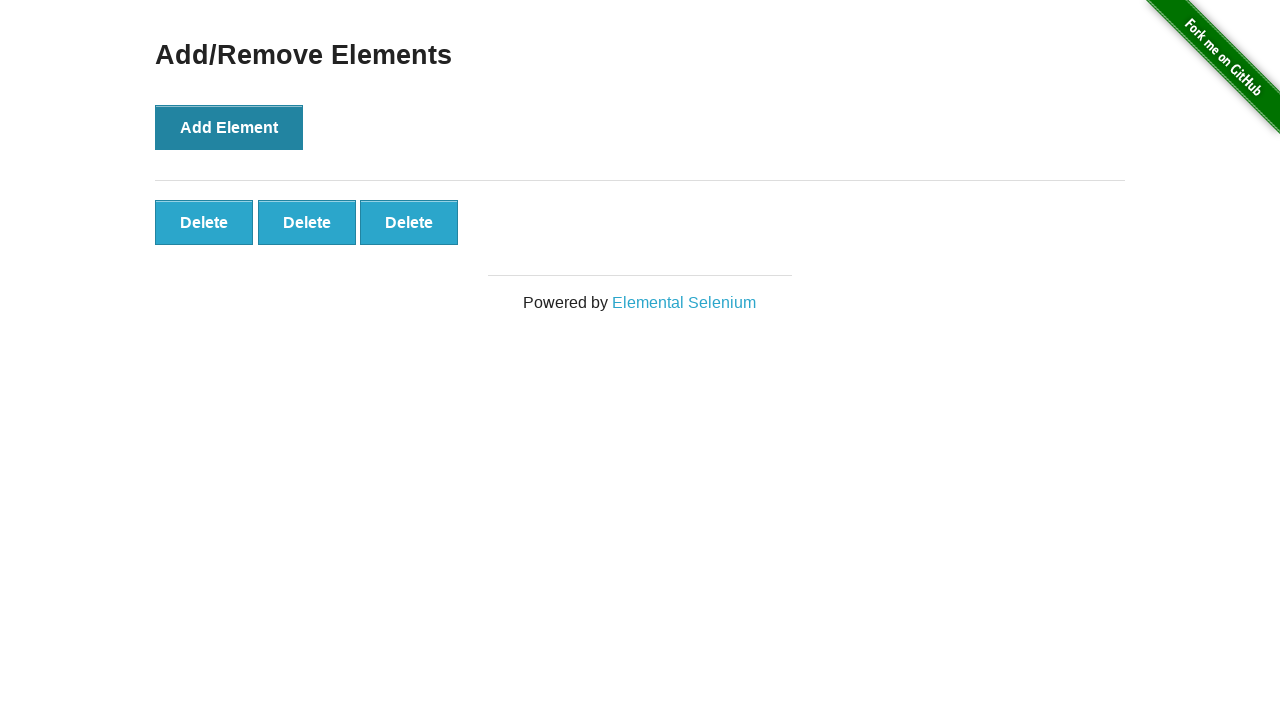

Clicked Add Element button (click 4 of 5) at (229, 127) on xpath=/html/body/div[2]/div/div/button
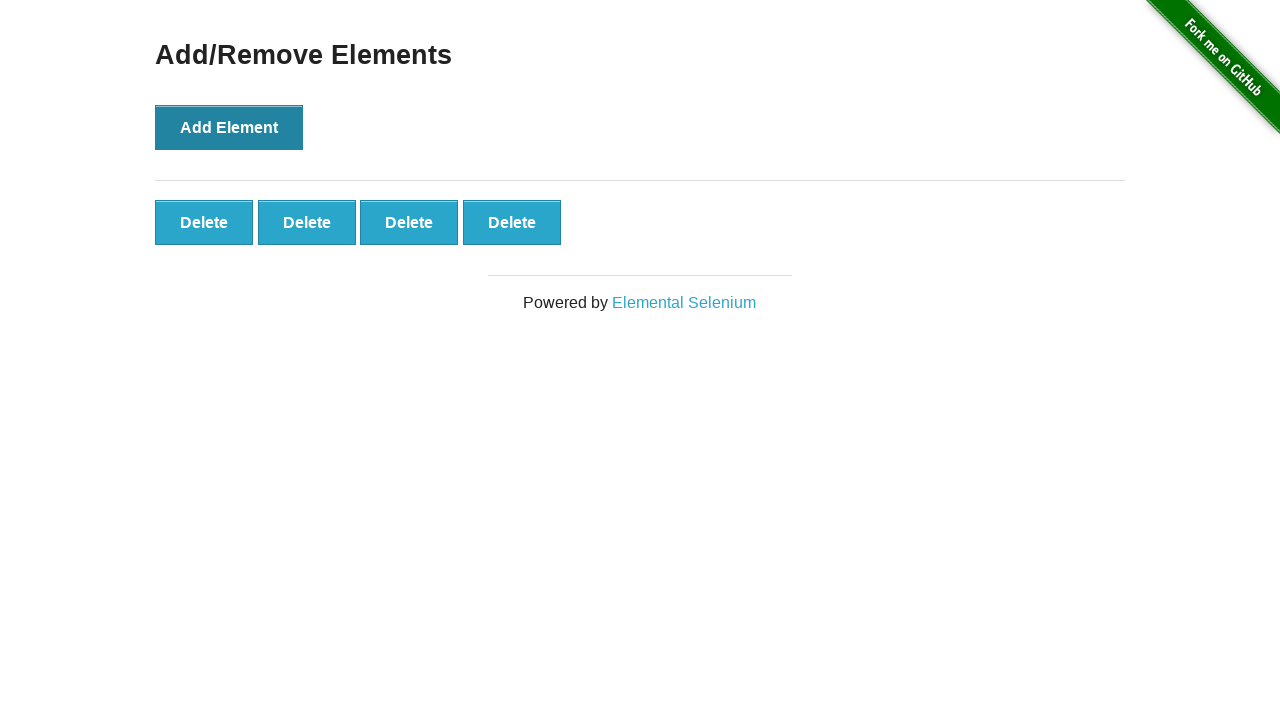

Clicked Add Element button (click 5 of 5) at (229, 127) on xpath=/html/body/div[2]/div/div/button
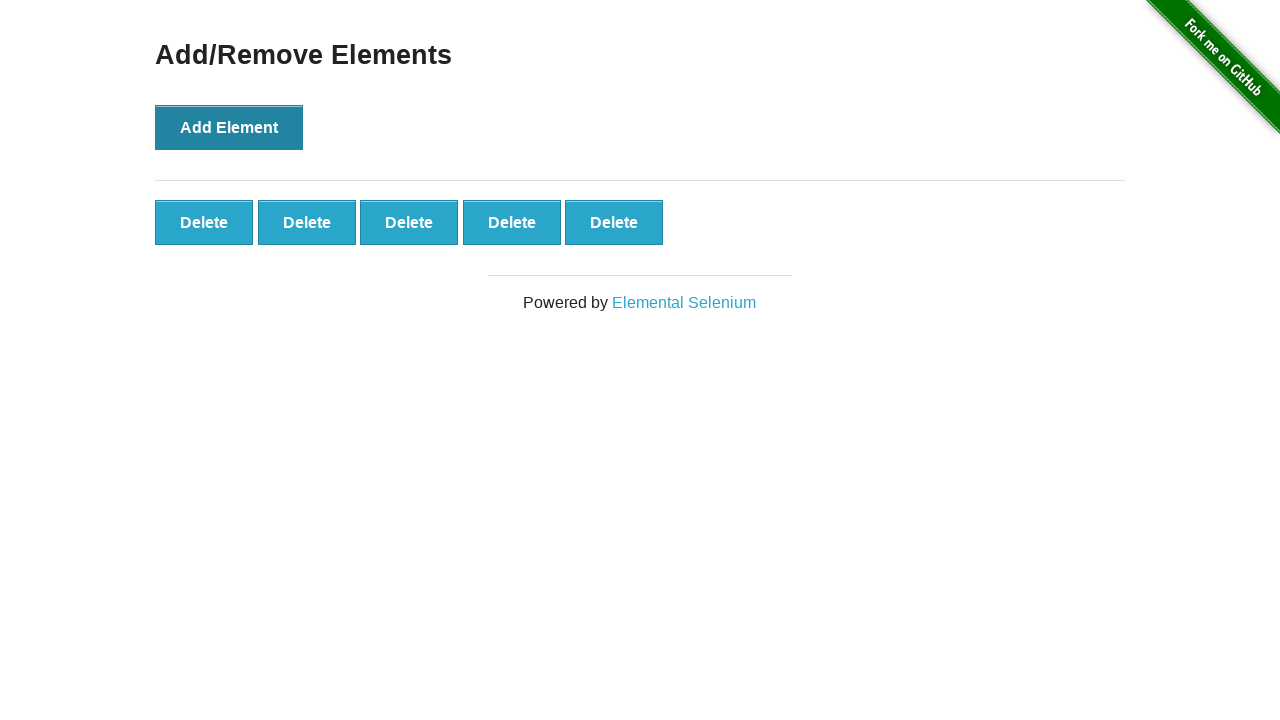

Verified delete buttons are present
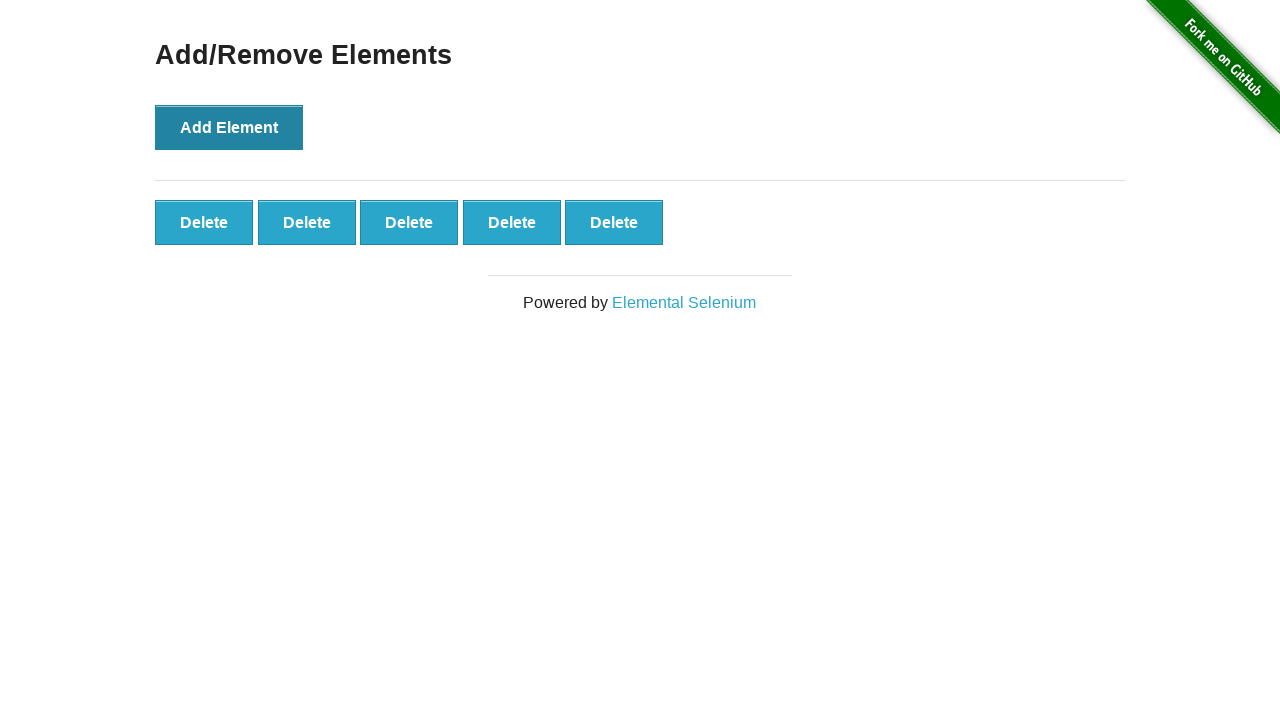

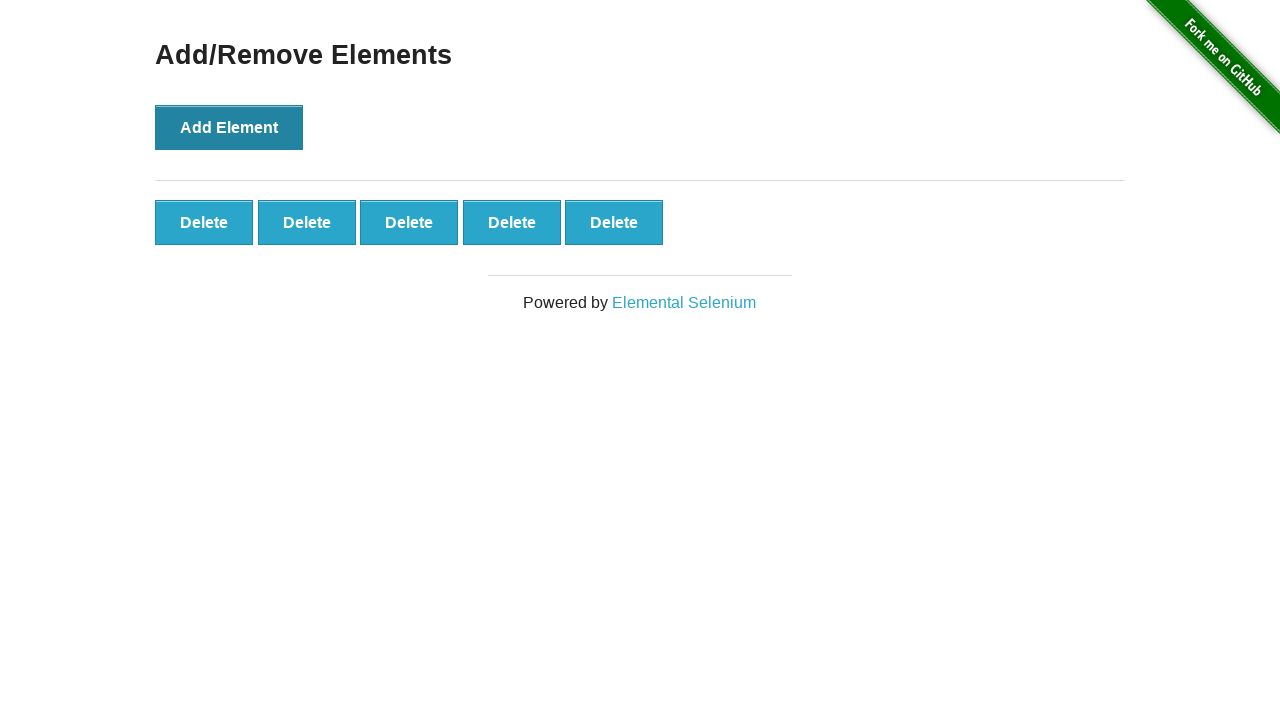